Tests dropdown selection by selecting an option by index from a select element

Starting URL: https://demoqa.com/select-menu

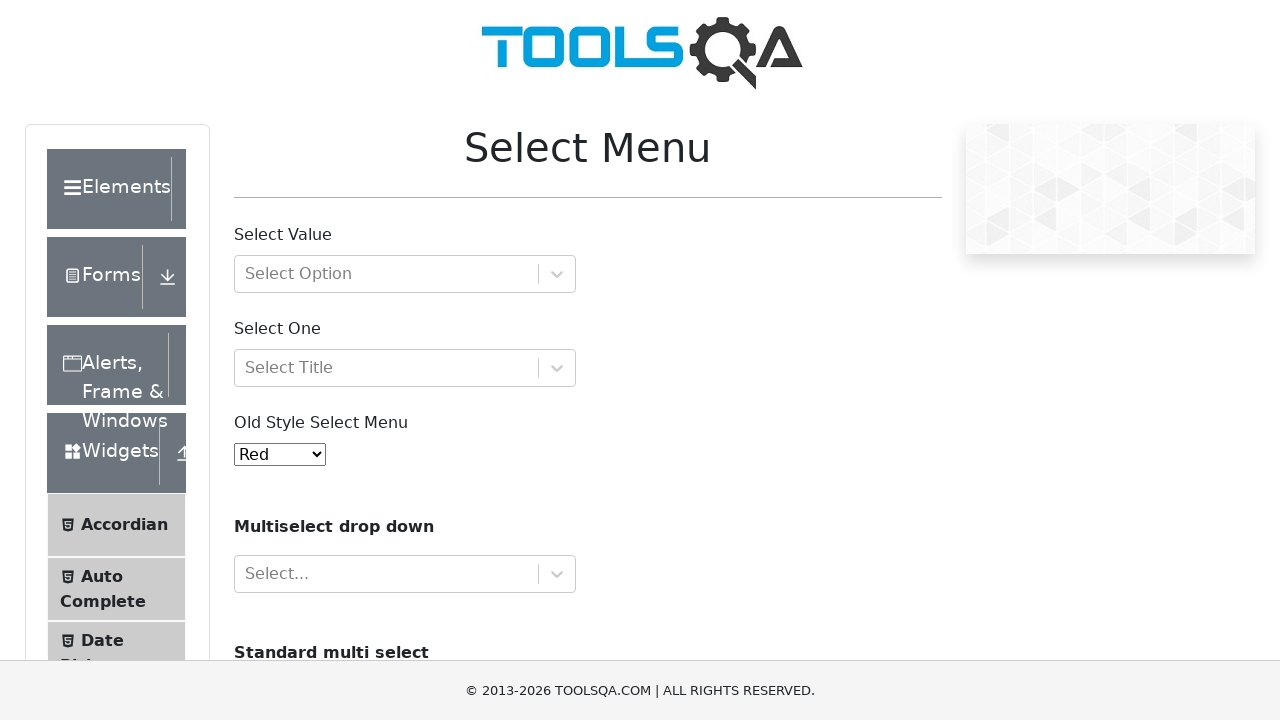

Selected 4th option (index 3) from dropdown on #oldSelectMenu
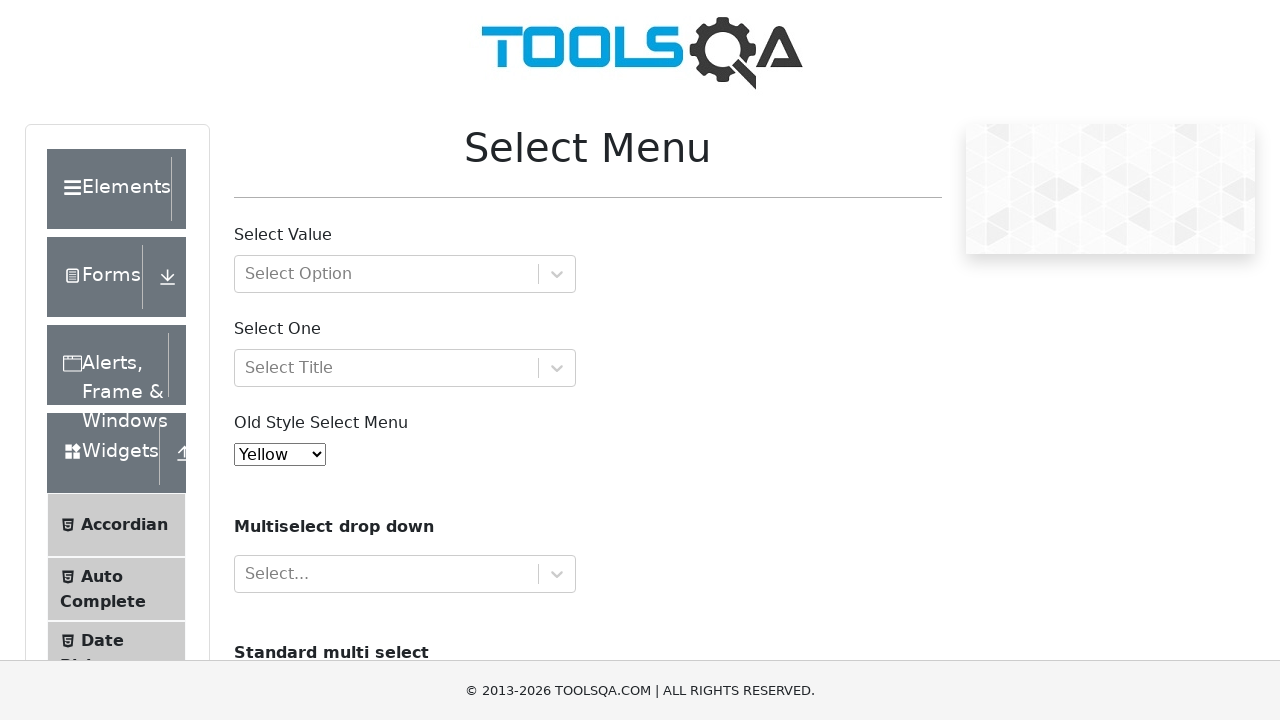

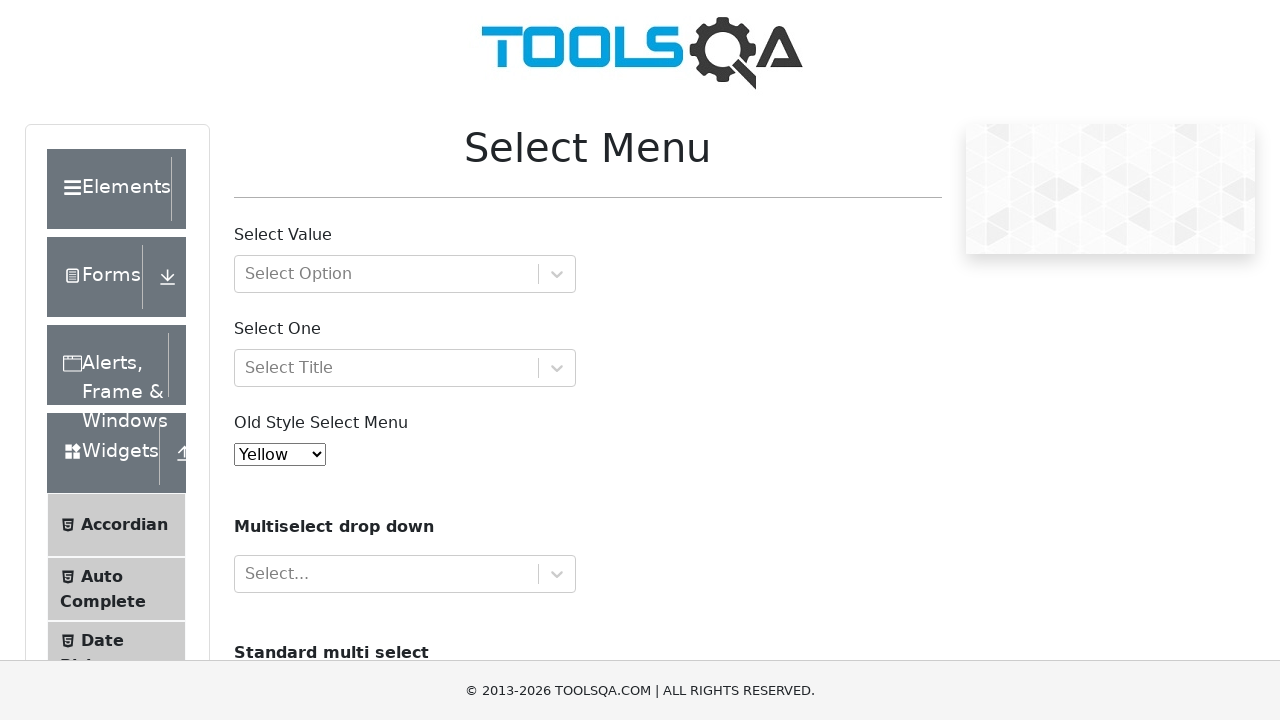